Tests hover functionality by hovering over an image element

Starting URL: https://the-internet.herokuapp.com/hovers

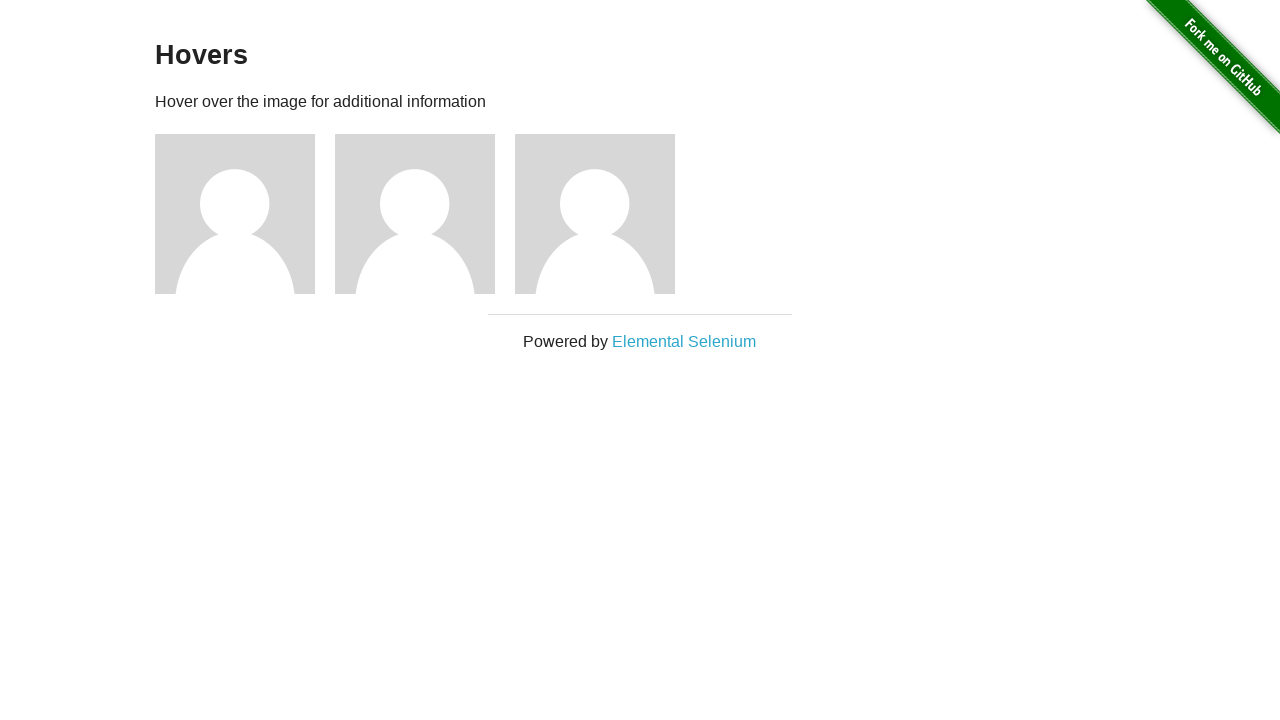

Navigated to hovers test page
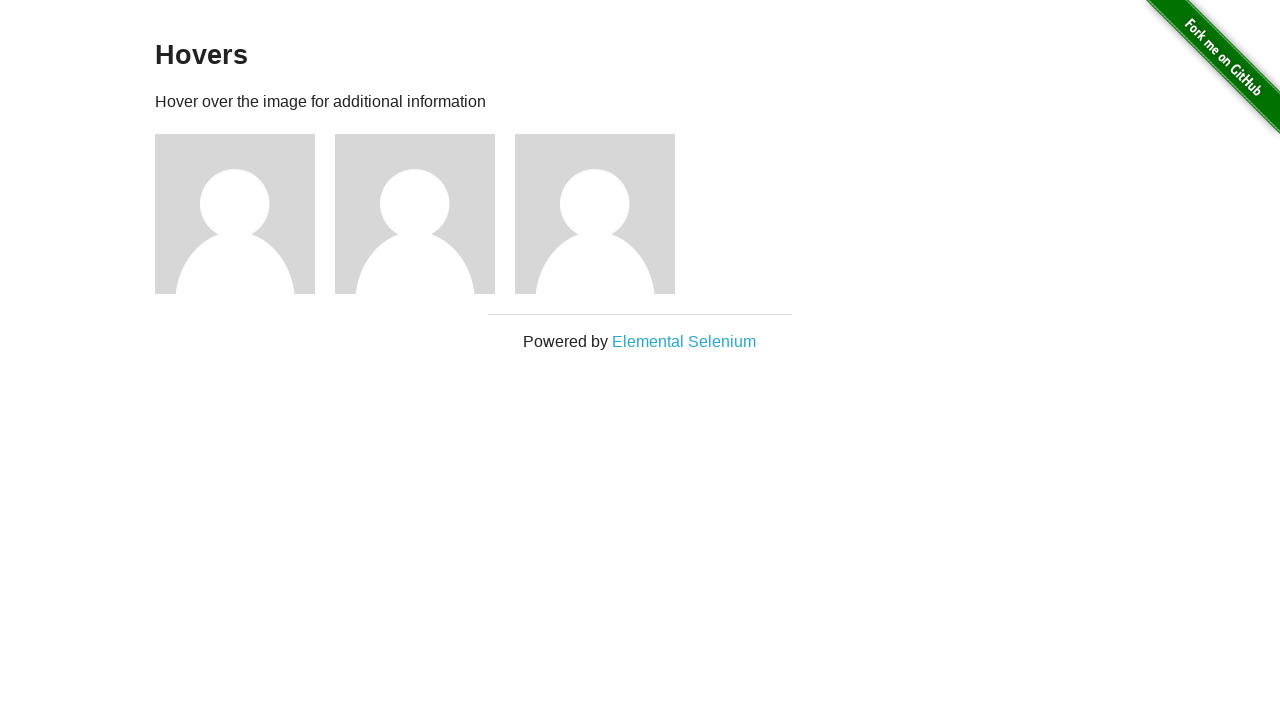

Hovered over the first user image at (235, 214) on xpath=(//img)[2]
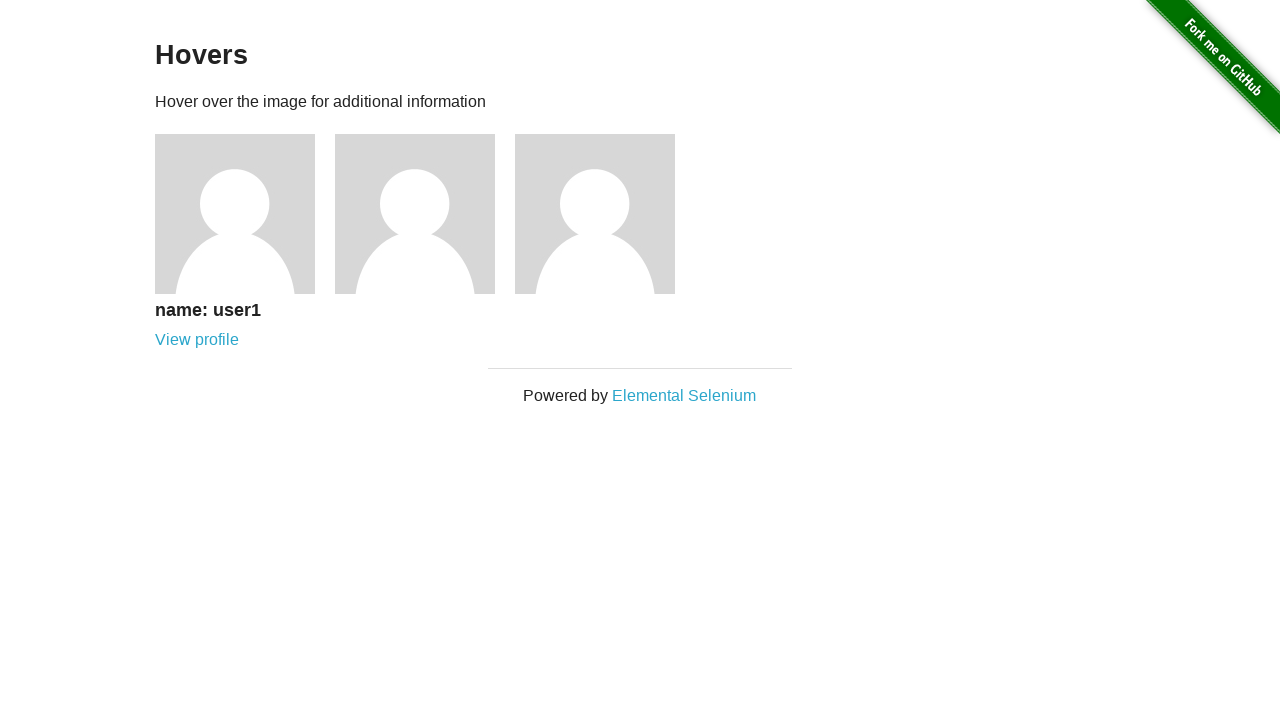

Hover text appeared on the image
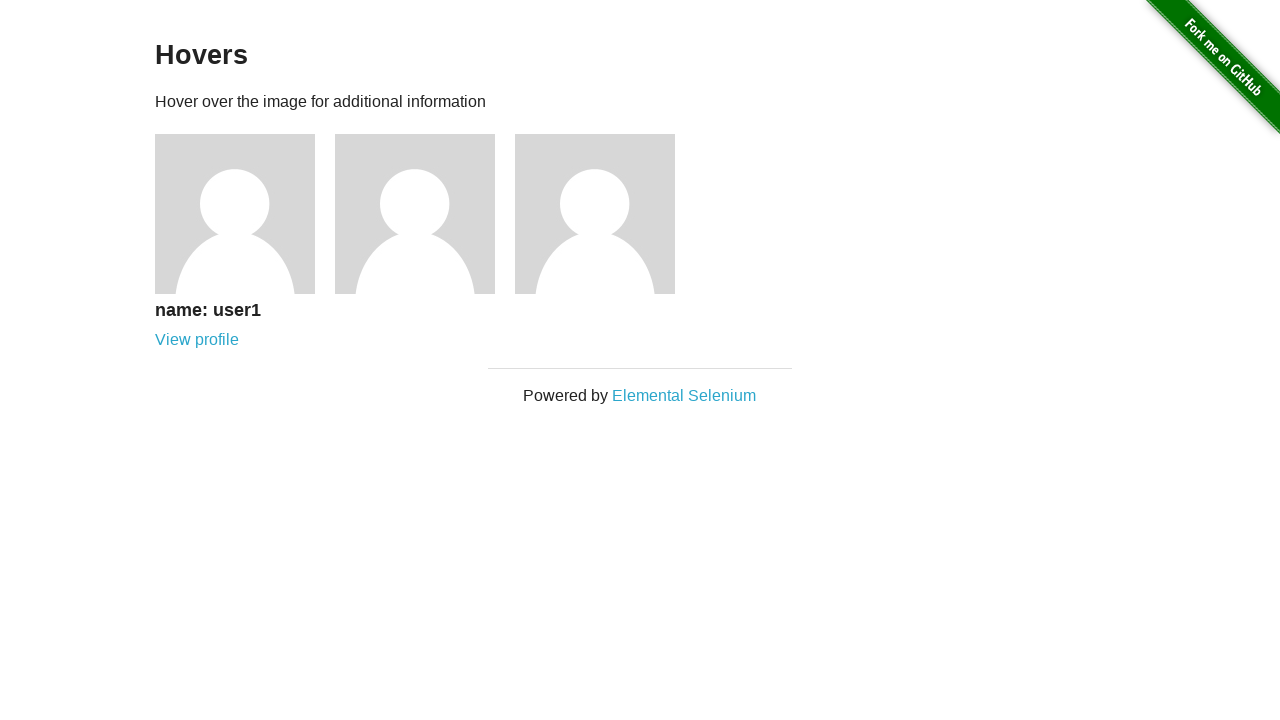

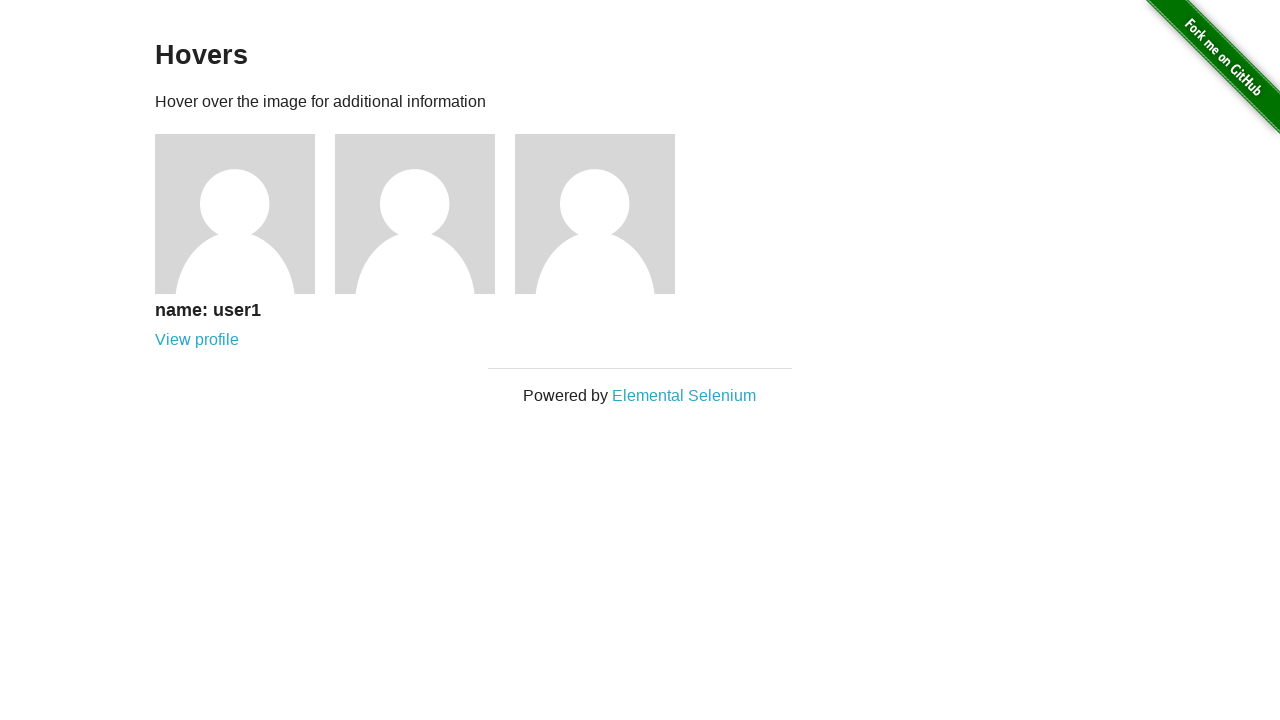